Tests the jQuery UI Selectable demo by navigating to the Selectable page, switching to the demo iframe, and clicking on each selectable list item to verify the selection functionality.

Starting URL: https://jqueryui.com

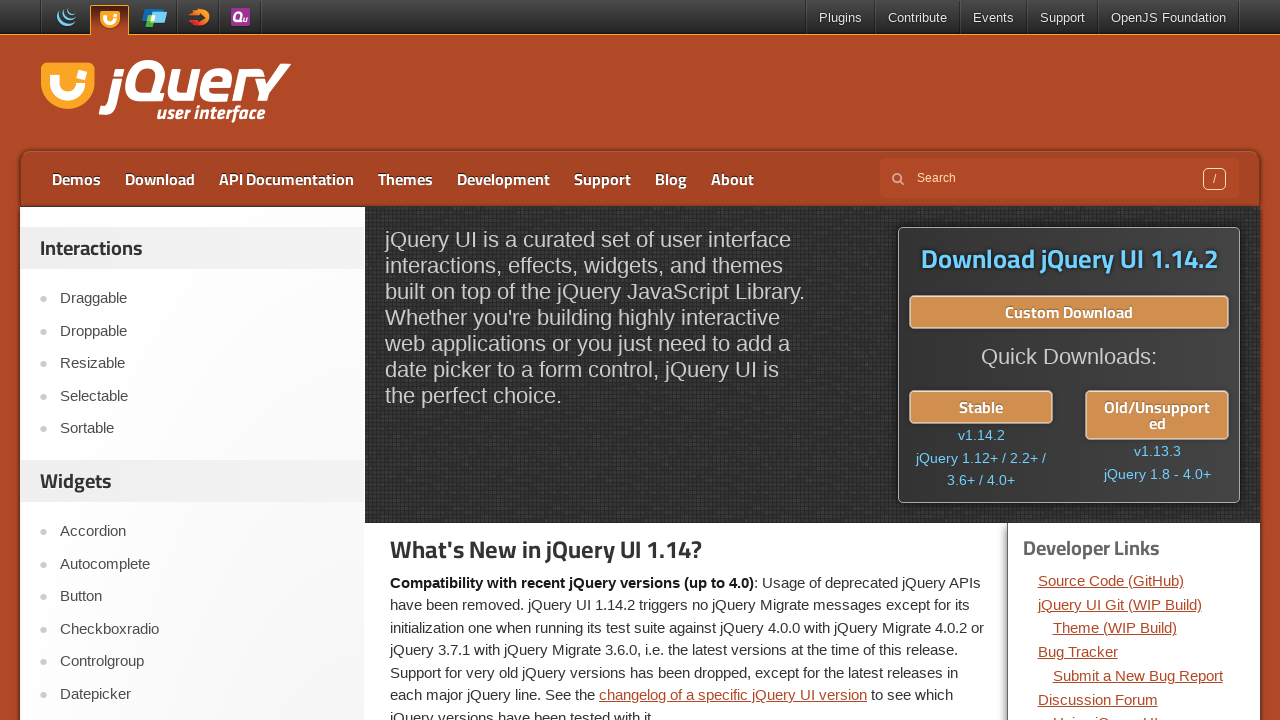

Clicked on the Selectable link in the navigation at (202, 396) on a:text('Selectable')
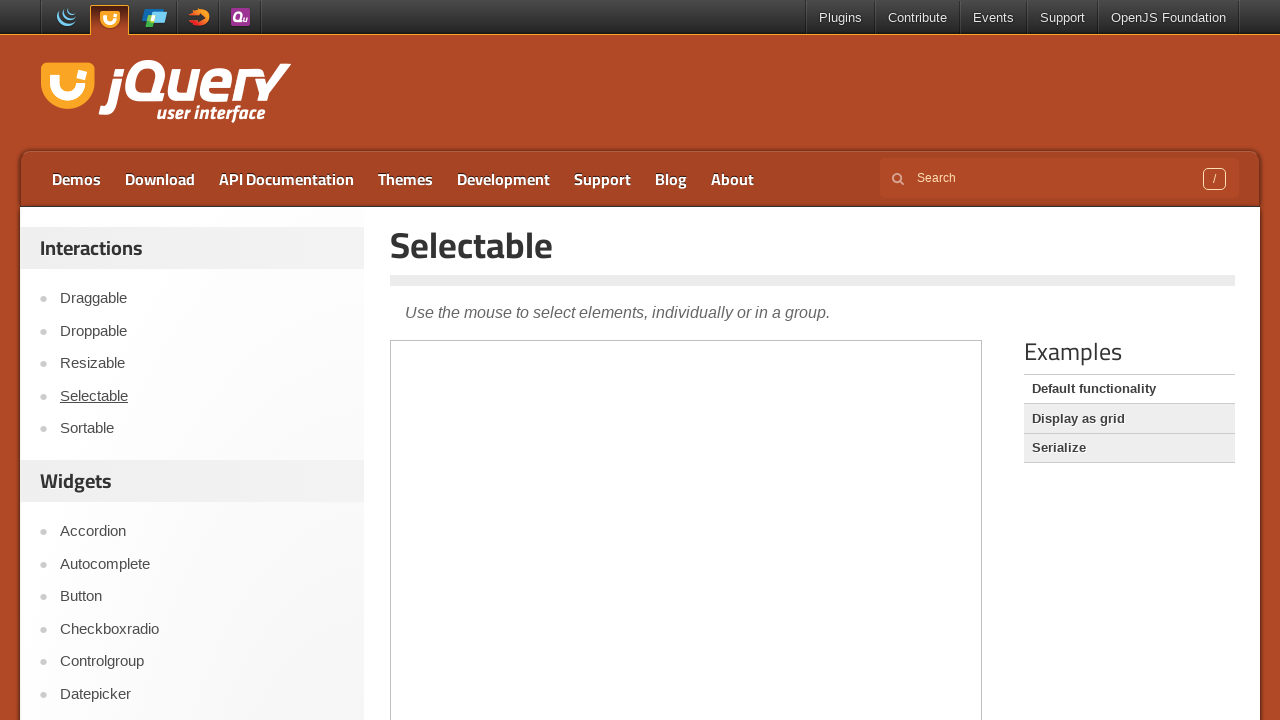

Demo iframe loaded
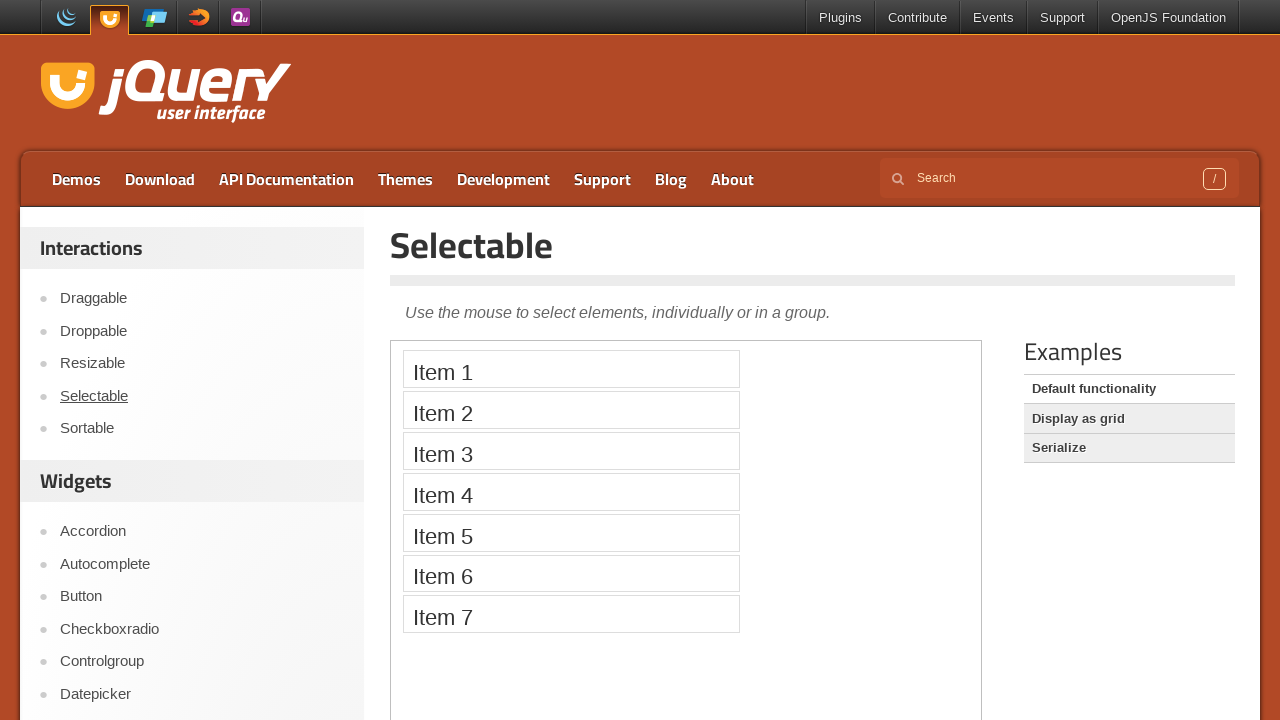

Switched to the demo iframe
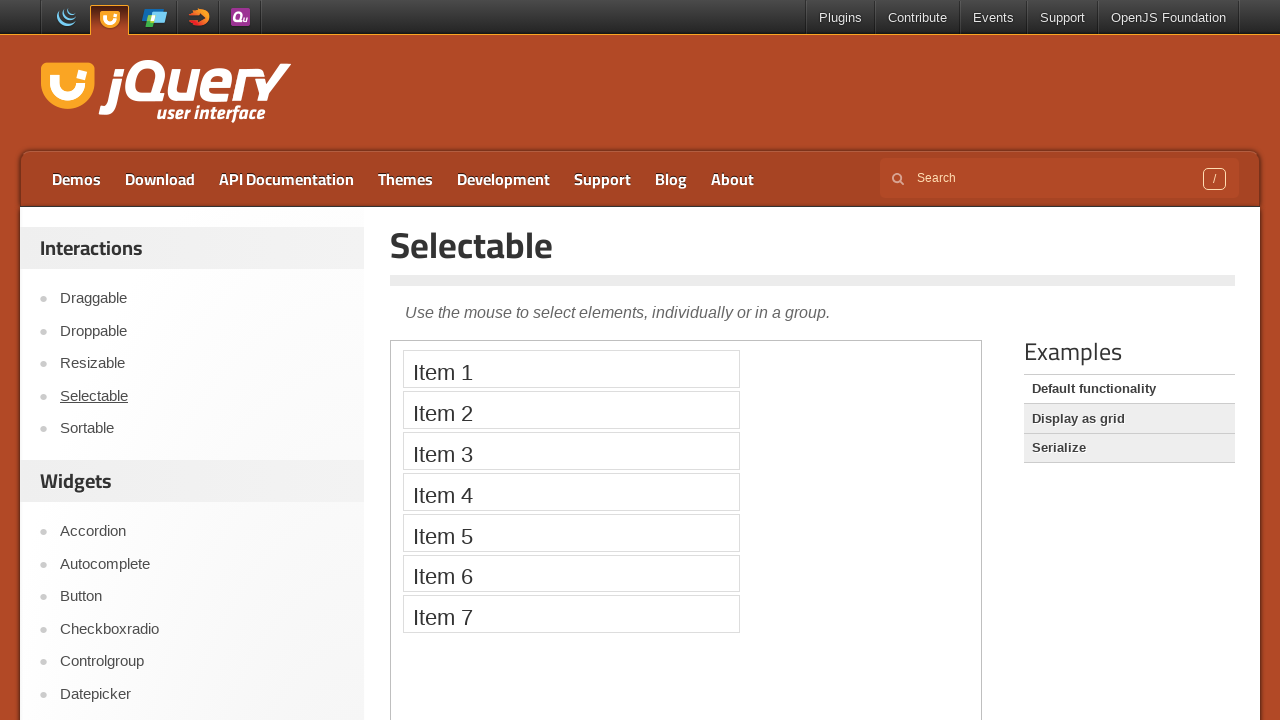

Selectable list became visible
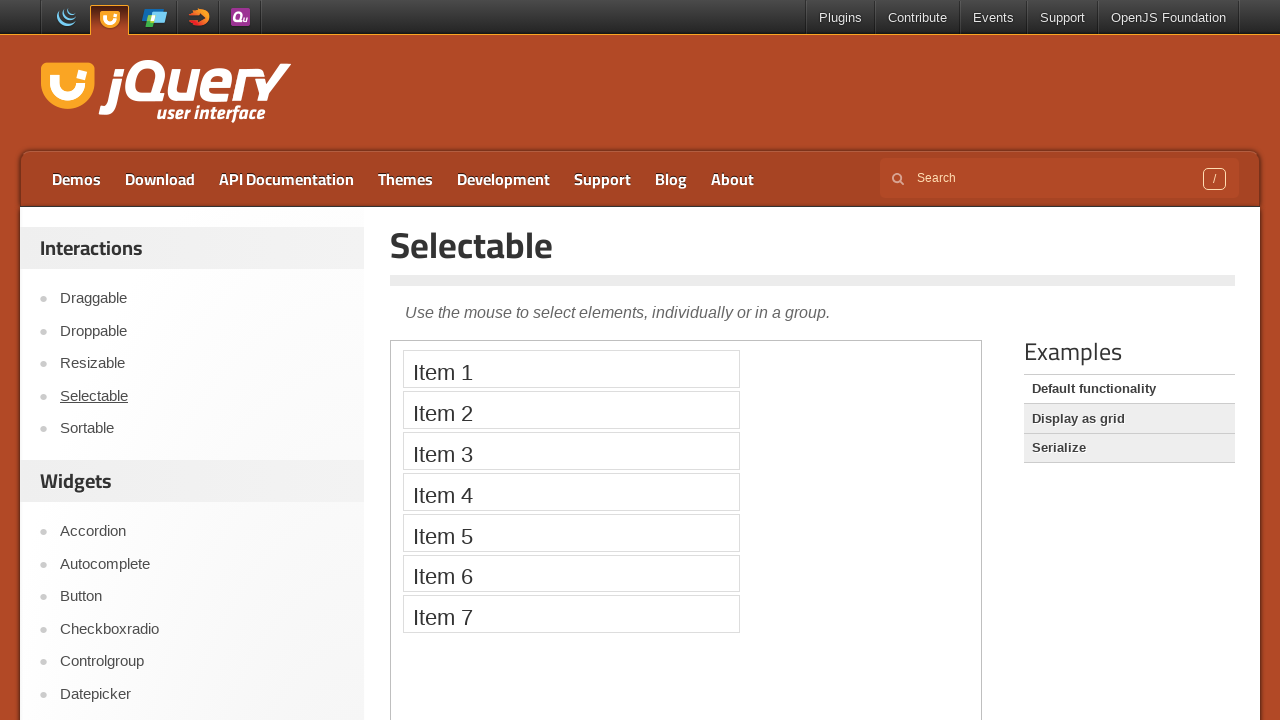

Located all selectable list items
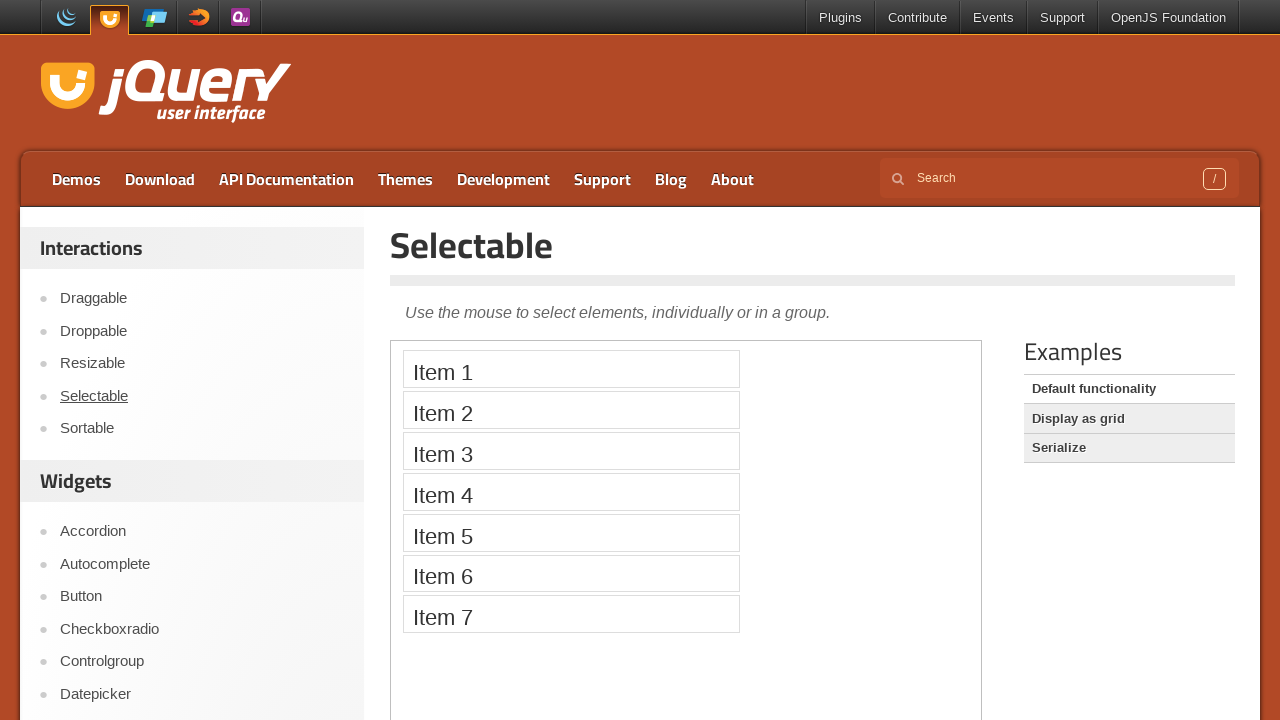

Found 7 selectable items
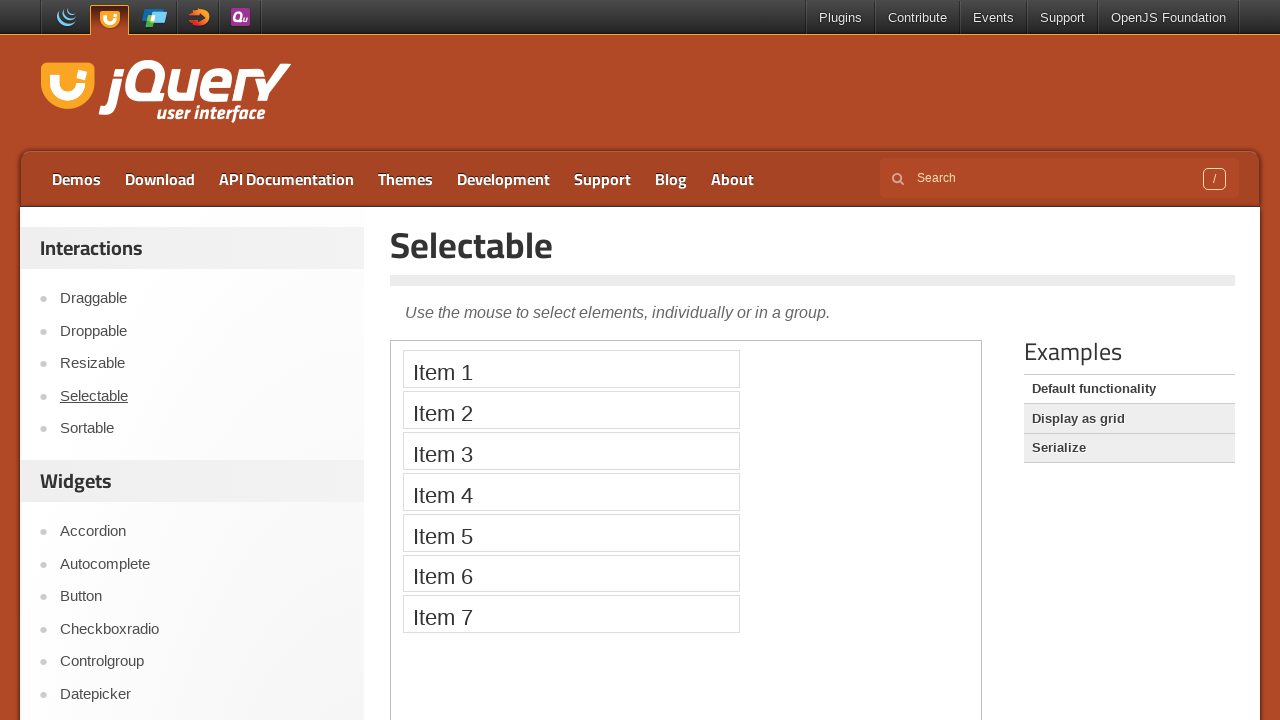

Clicked on selectable item 1 of 7 at (571, 369) on #content iframe >> internal:control=enter-frame >> #selectable li >> nth=0
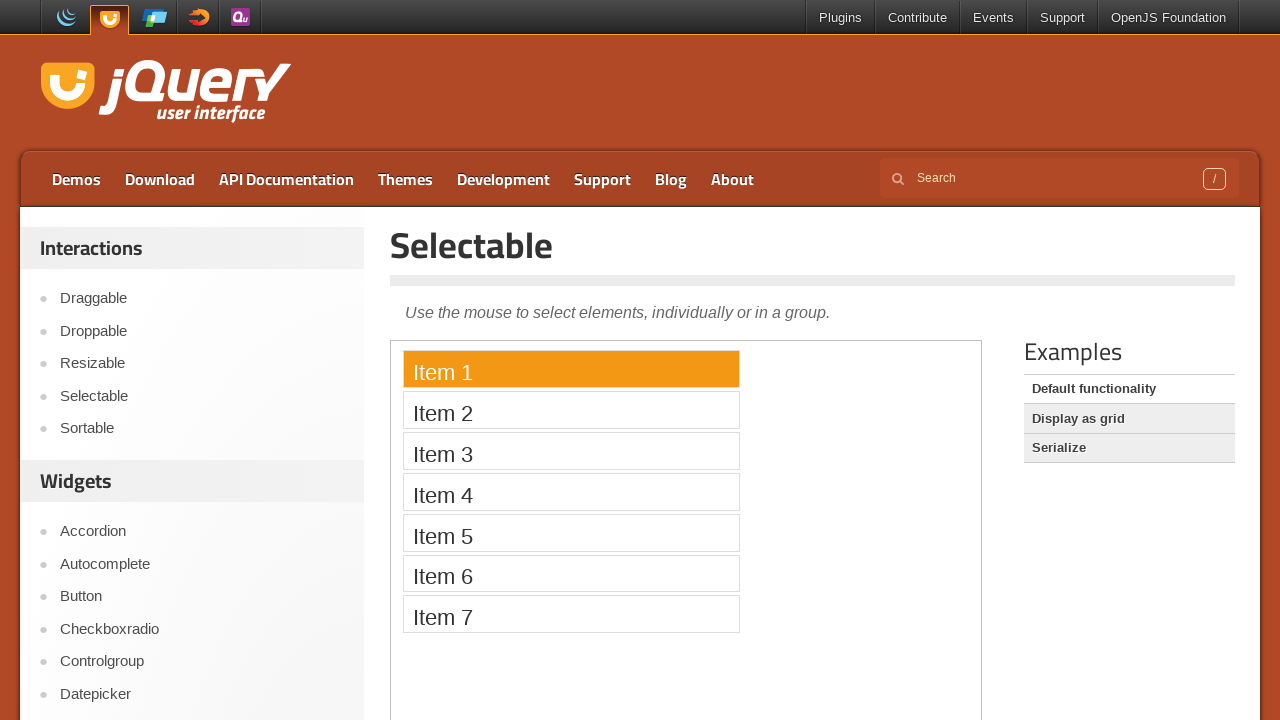

Clicked on selectable item 2 of 7 at (571, 410) on #content iframe >> internal:control=enter-frame >> #selectable li >> nth=1
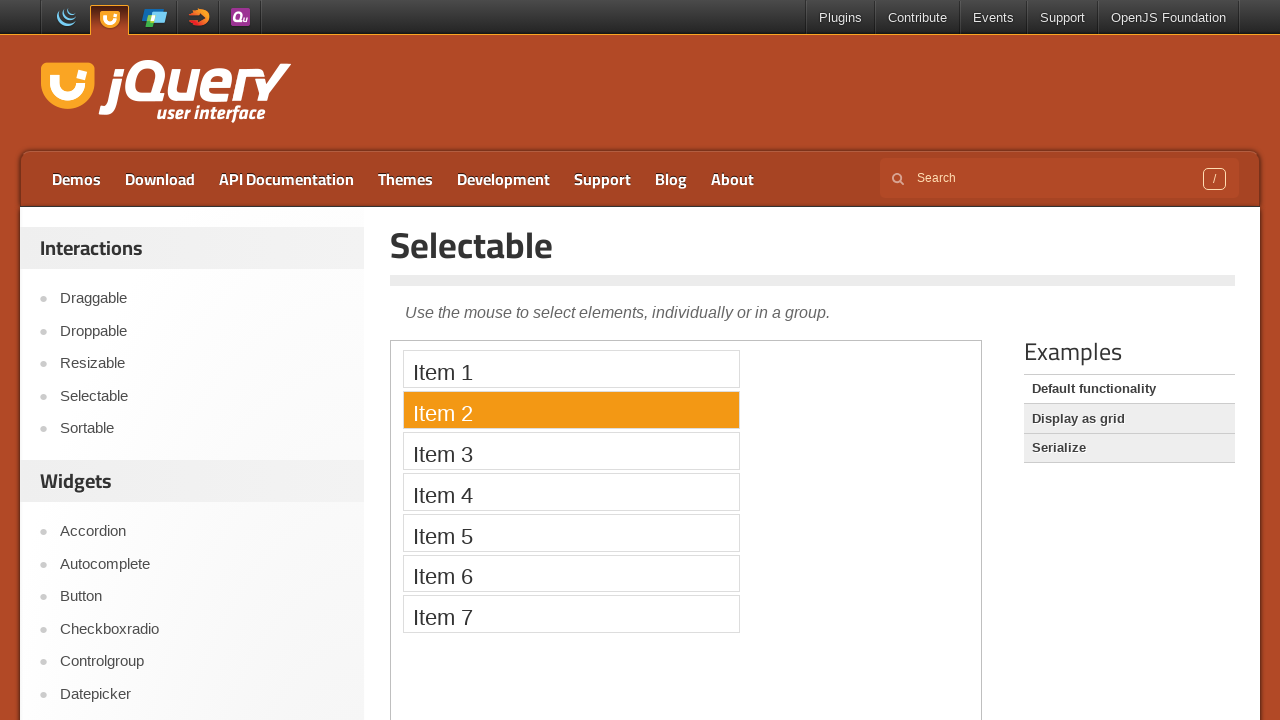

Clicked on selectable item 3 of 7 at (571, 451) on #content iframe >> internal:control=enter-frame >> #selectable li >> nth=2
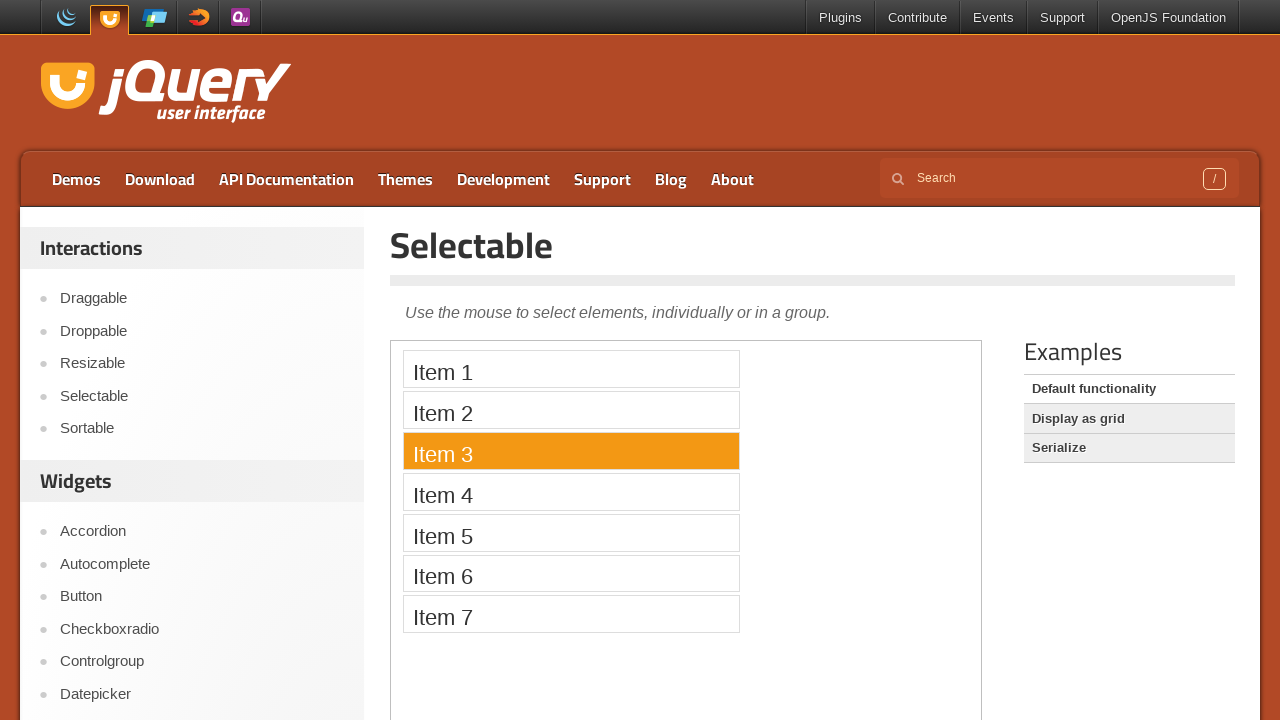

Clicked on selectable item 4 of 7 at (571, 492) on #content iframe >> internal:control=enter-frame >> #selectable li >> nth=3
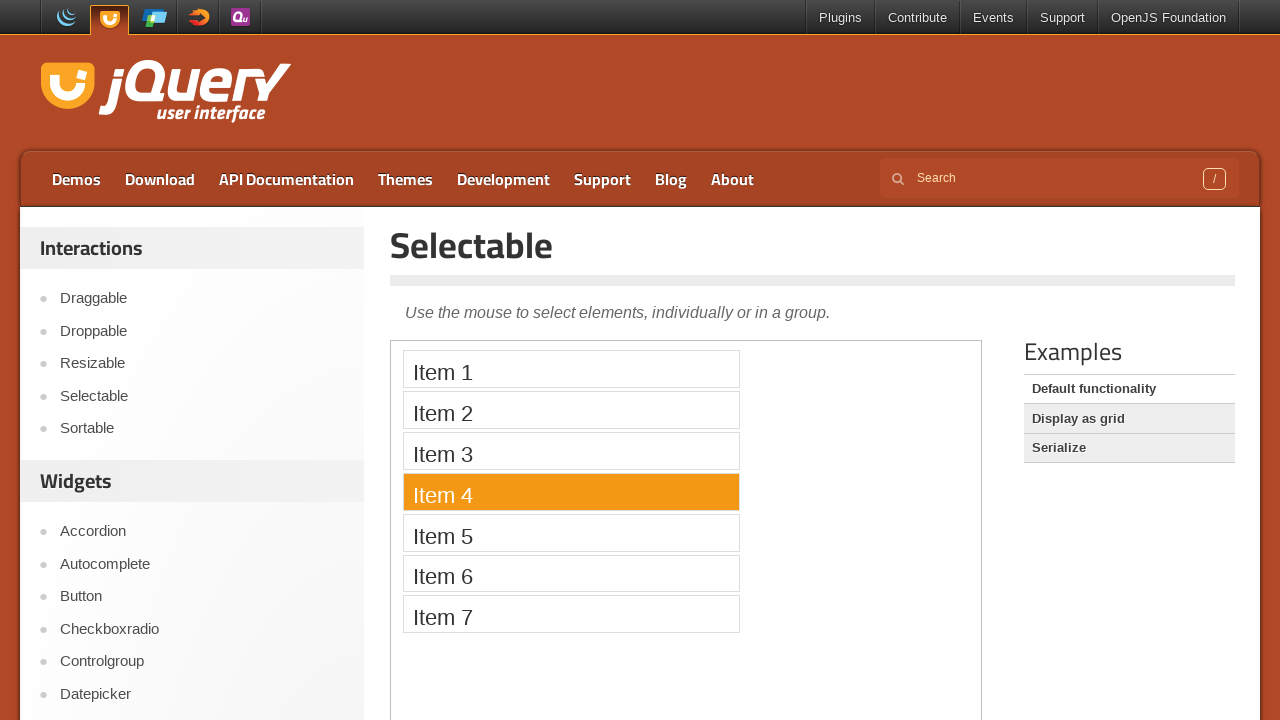

Clicked on selectable item 5 of 7 at (571, 532) on #content iframe >> internal:control=enter-frame >> #selectable li >> nth=4
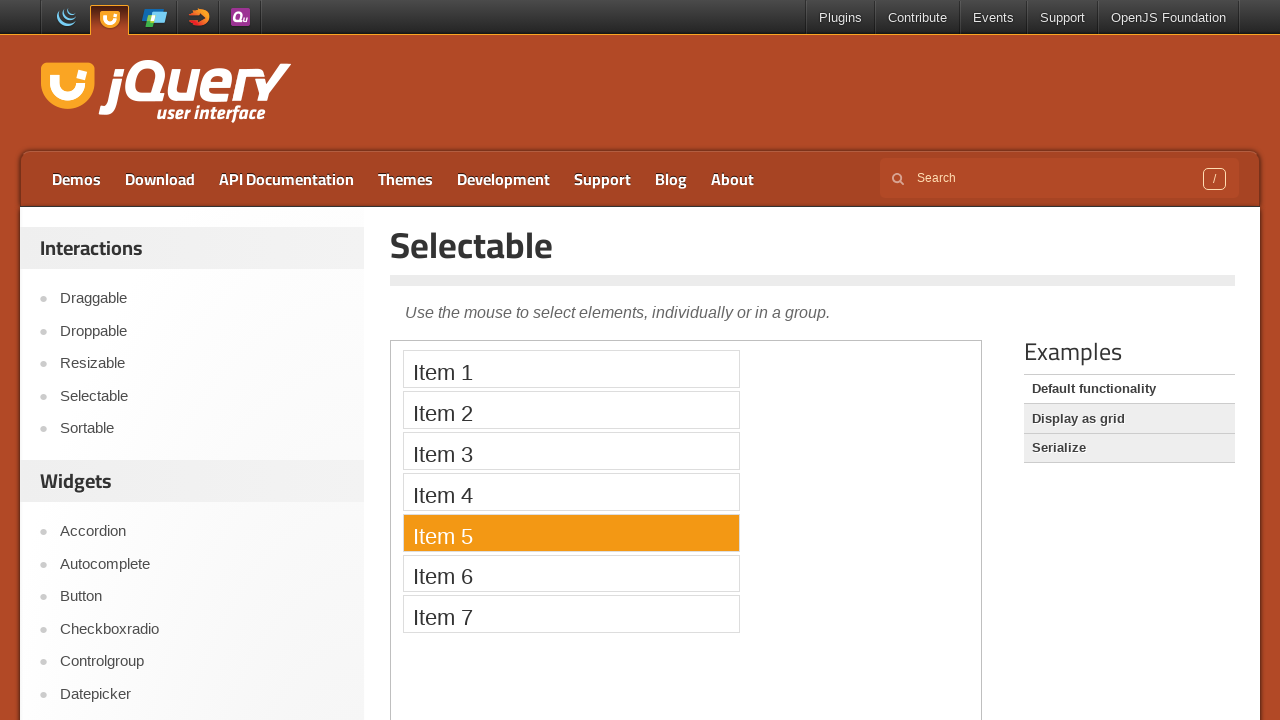

Clicked on selectable item 6 of 7 at (571, 573) on #content iframe >> internal:control=enter-frame >> #selectable li >> nth=5
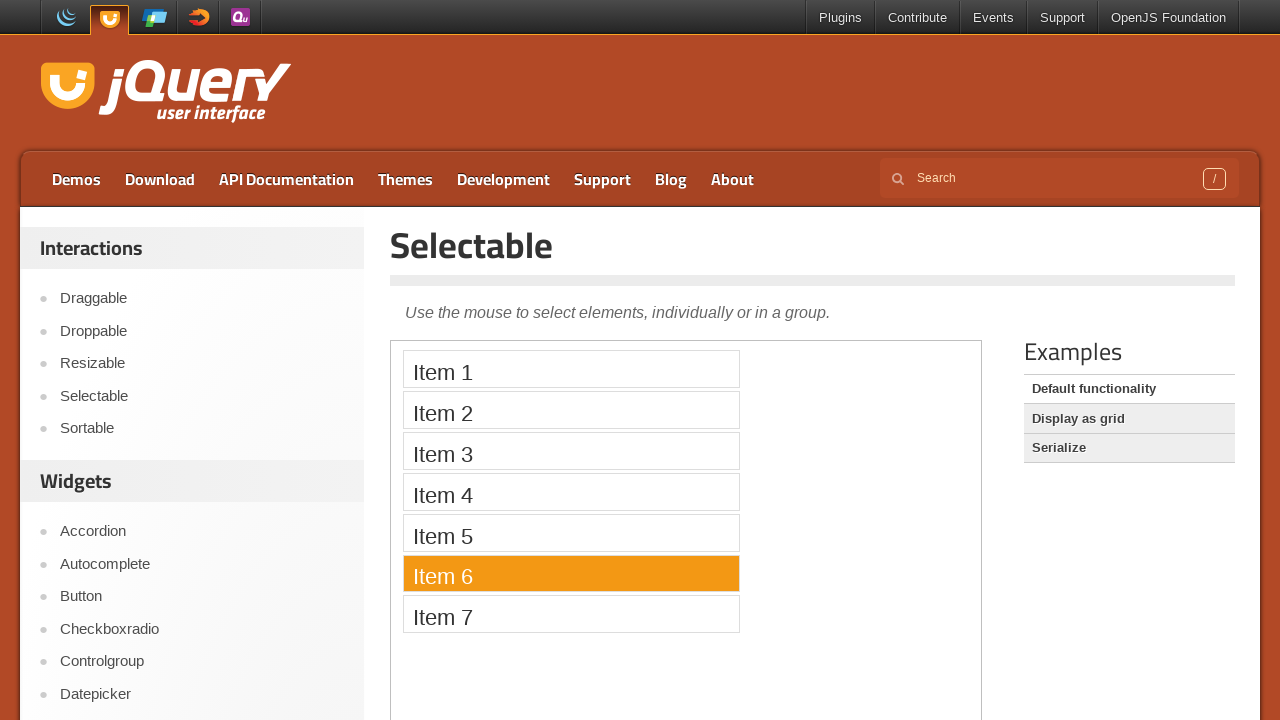

Clicked on selectable item 7 of 7 at (571, 614) on #content iframe >> internal:control=enter-frame >> #selectable li >> nth=6
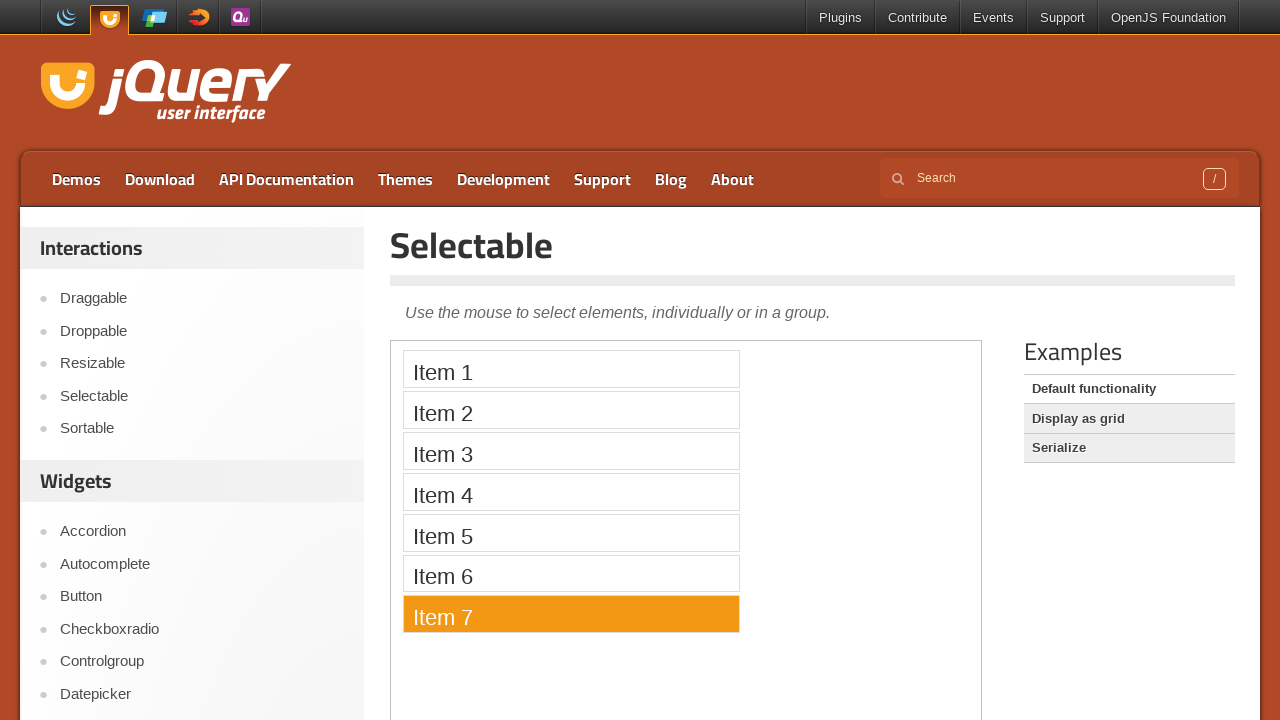

Waited 1 second to observe selections
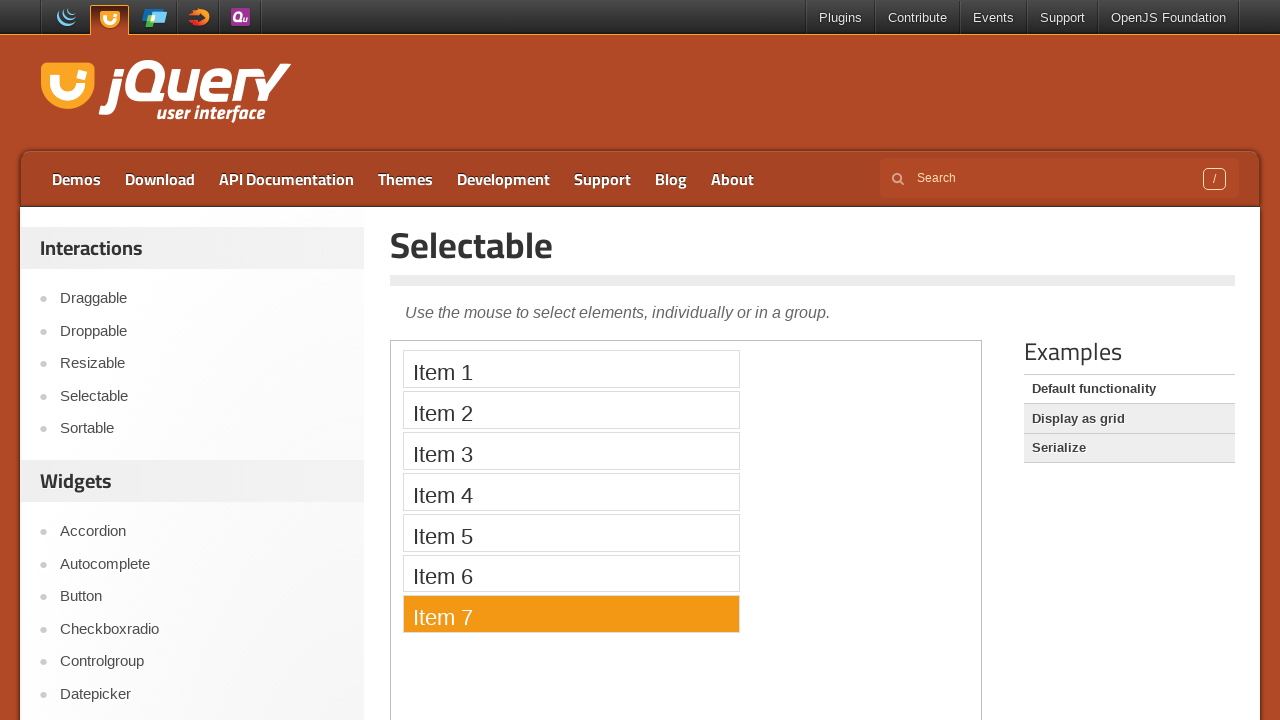

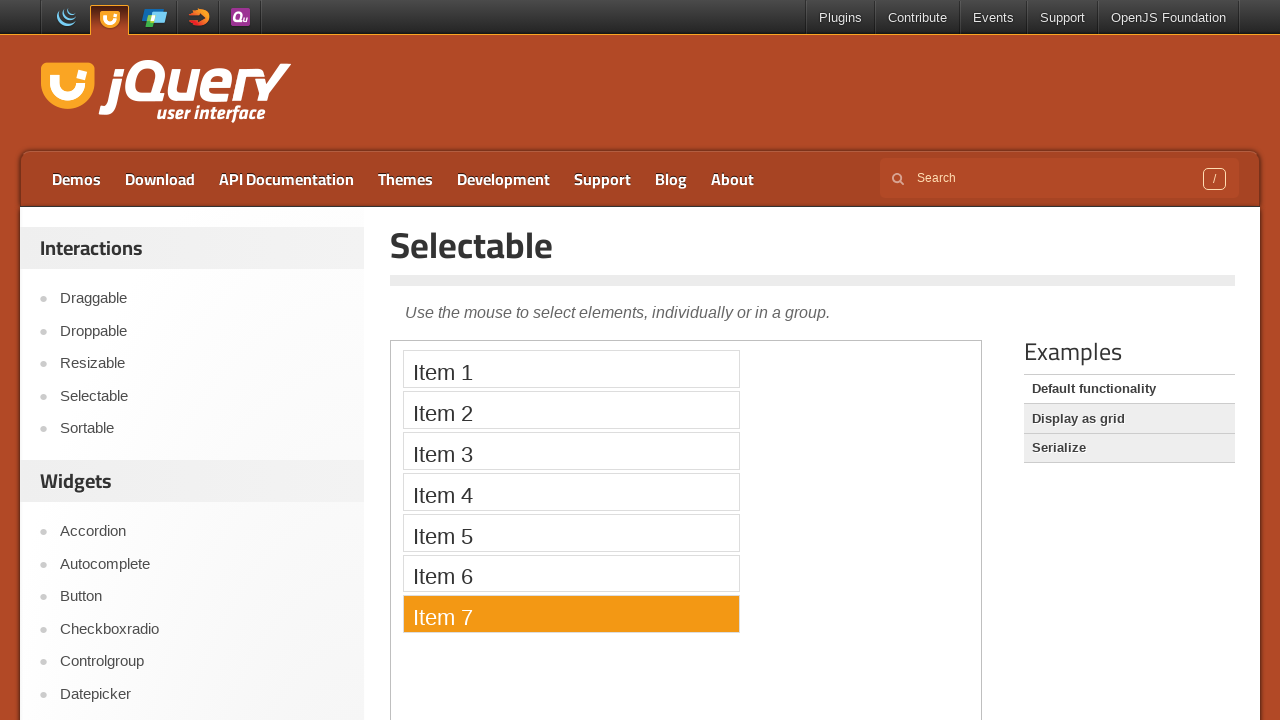